Tests the Go Playground by clearing the code textarea and entering a simple Go program that prints "Hello WebDriver!"

Starting URL: http://play.golang.org/?simple=1

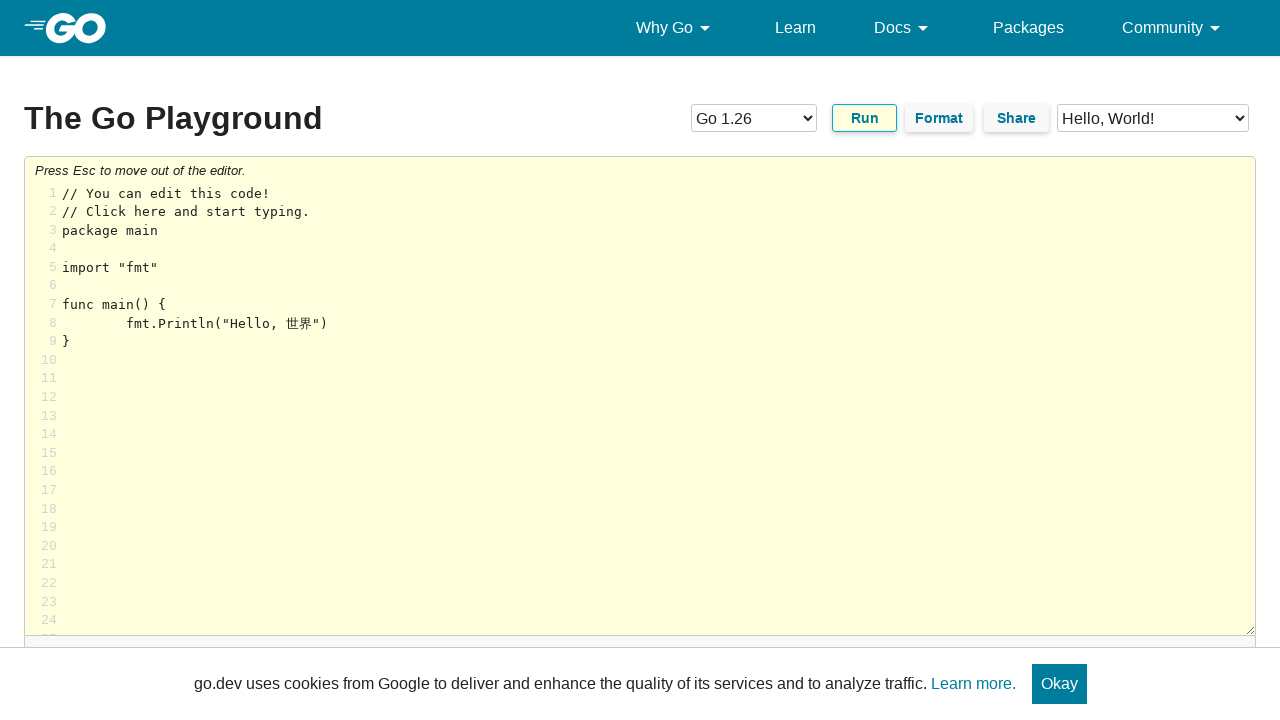

Cleared the code textarea in Go Playground on #code
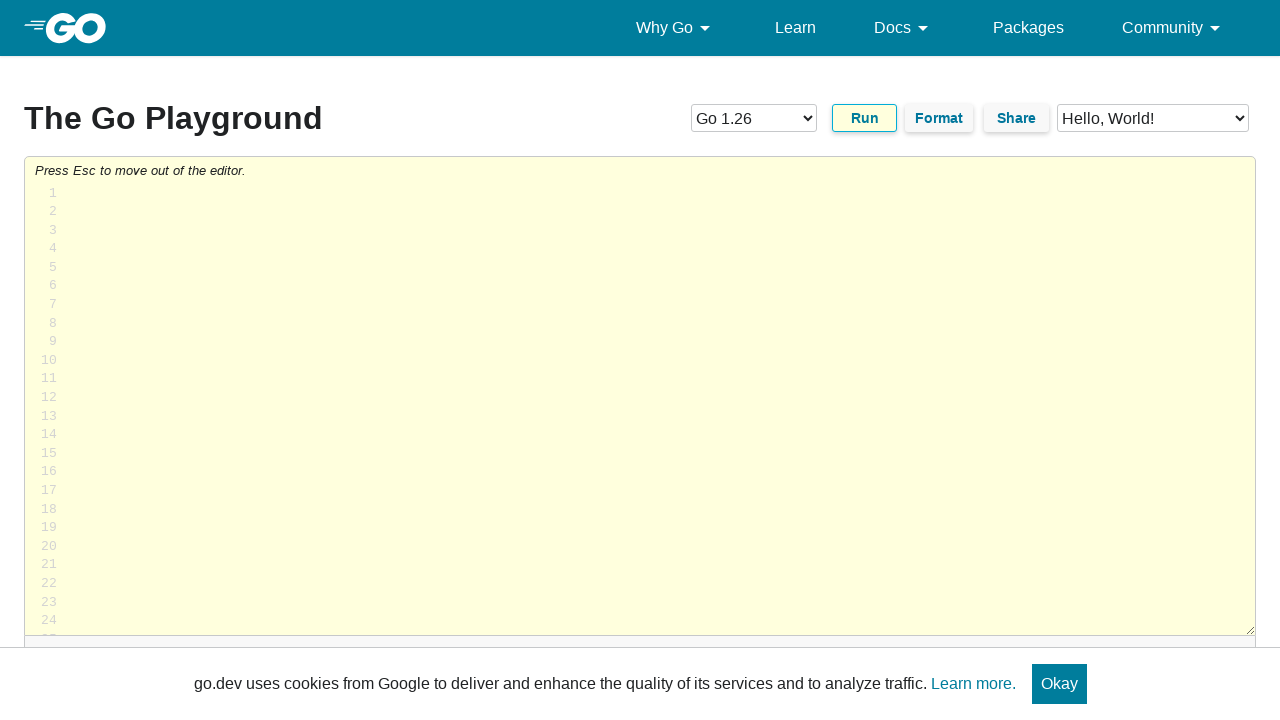

Entered Go program that prints 'Hello WebDriver!' on #code
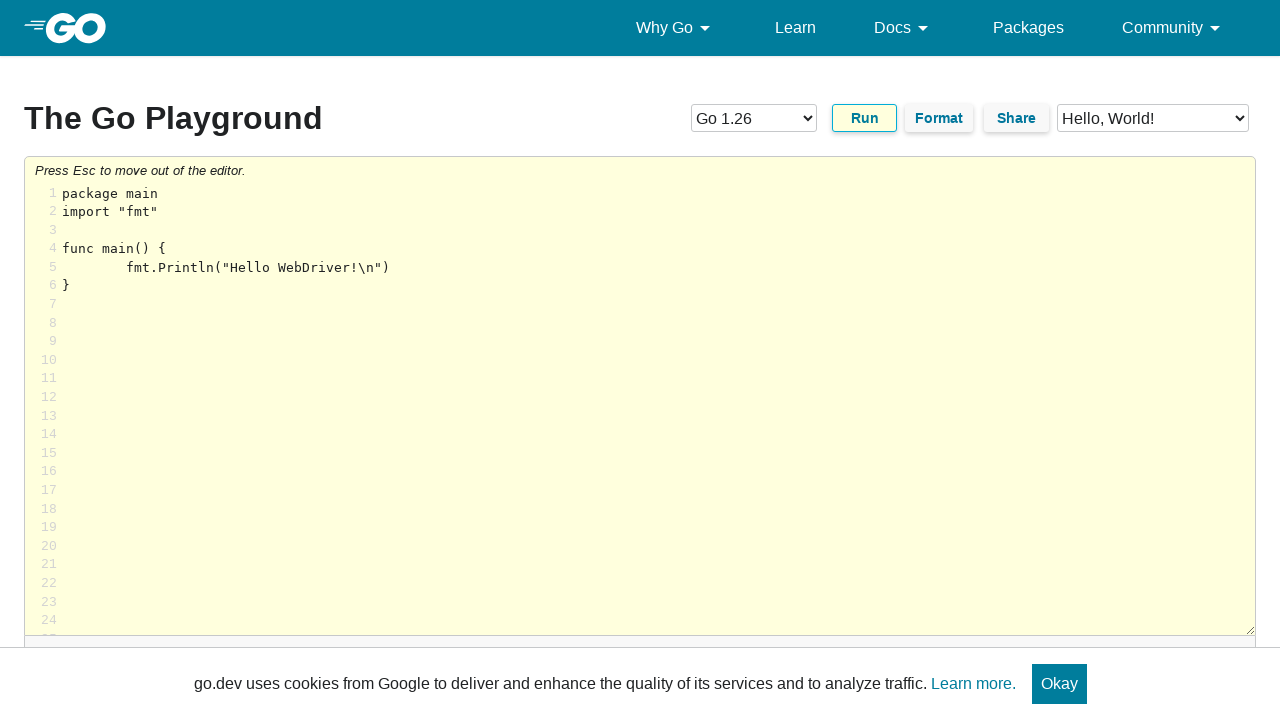

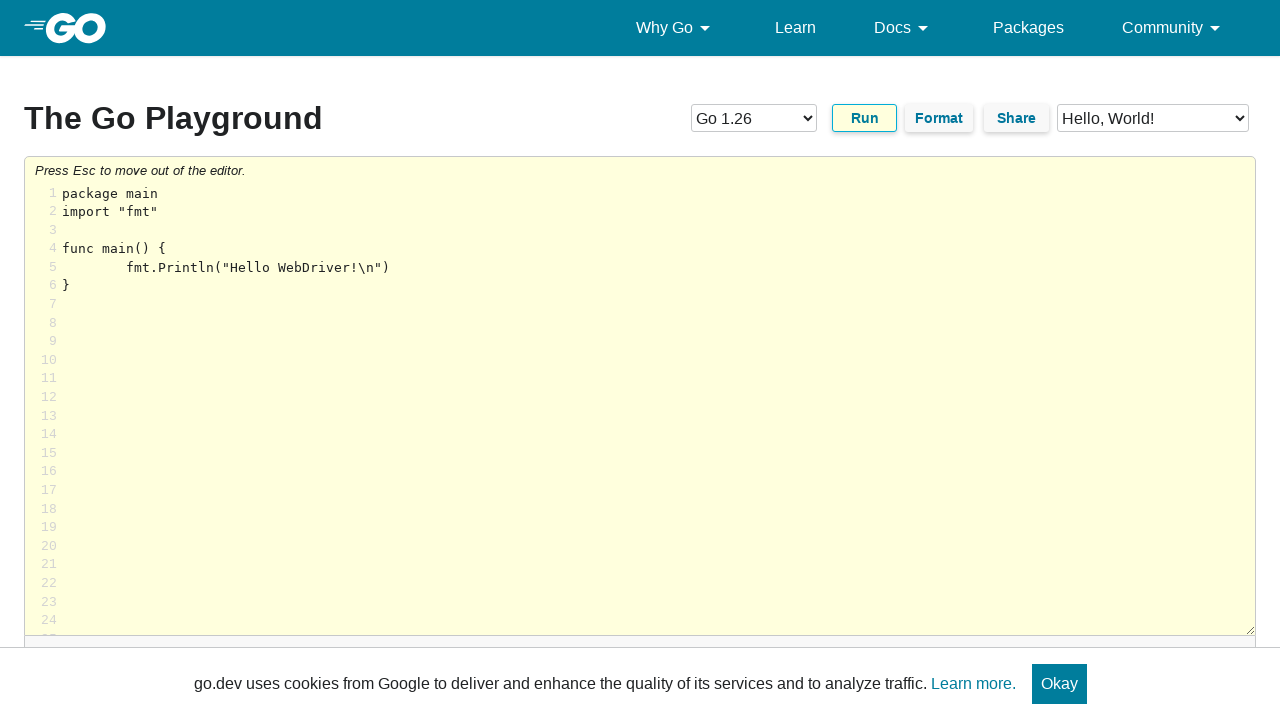